Tests Lorem Ipsum generator with -1 words input to verify it generates default 5 words instead

Starting URL: https://lipsum.com/

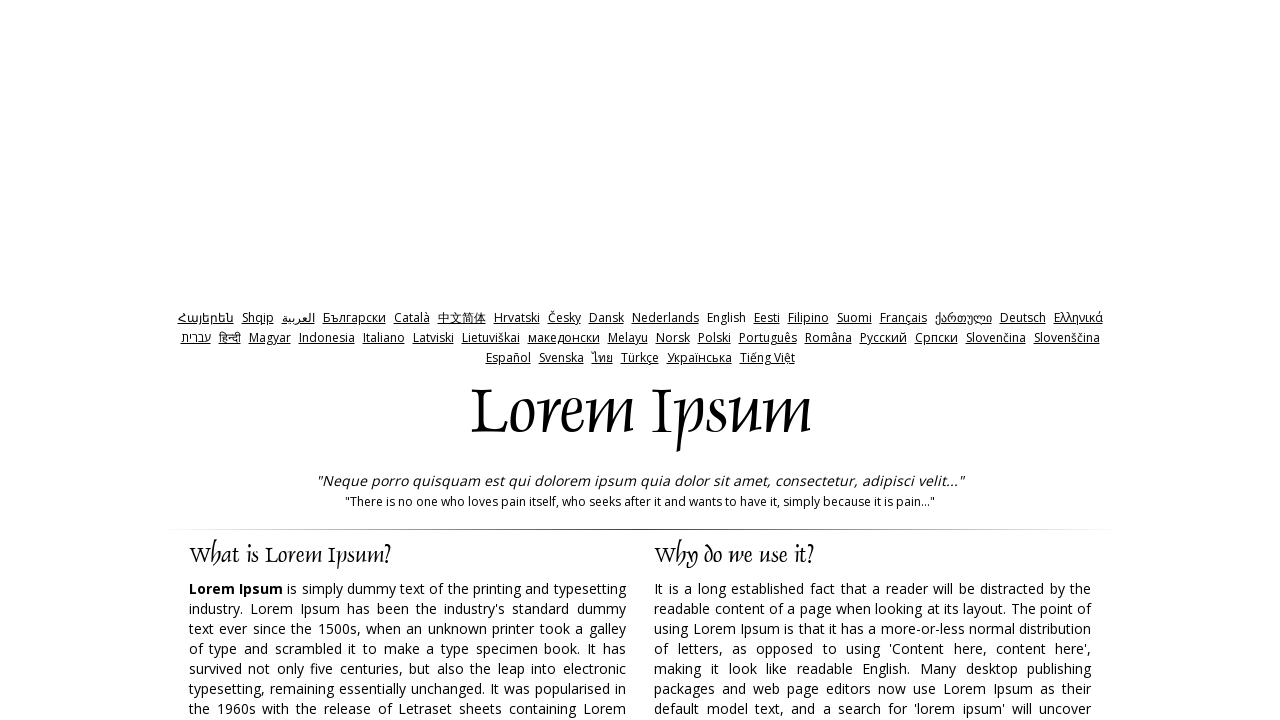

Clicked on Words radio button at (735, 360) on input[value='words']
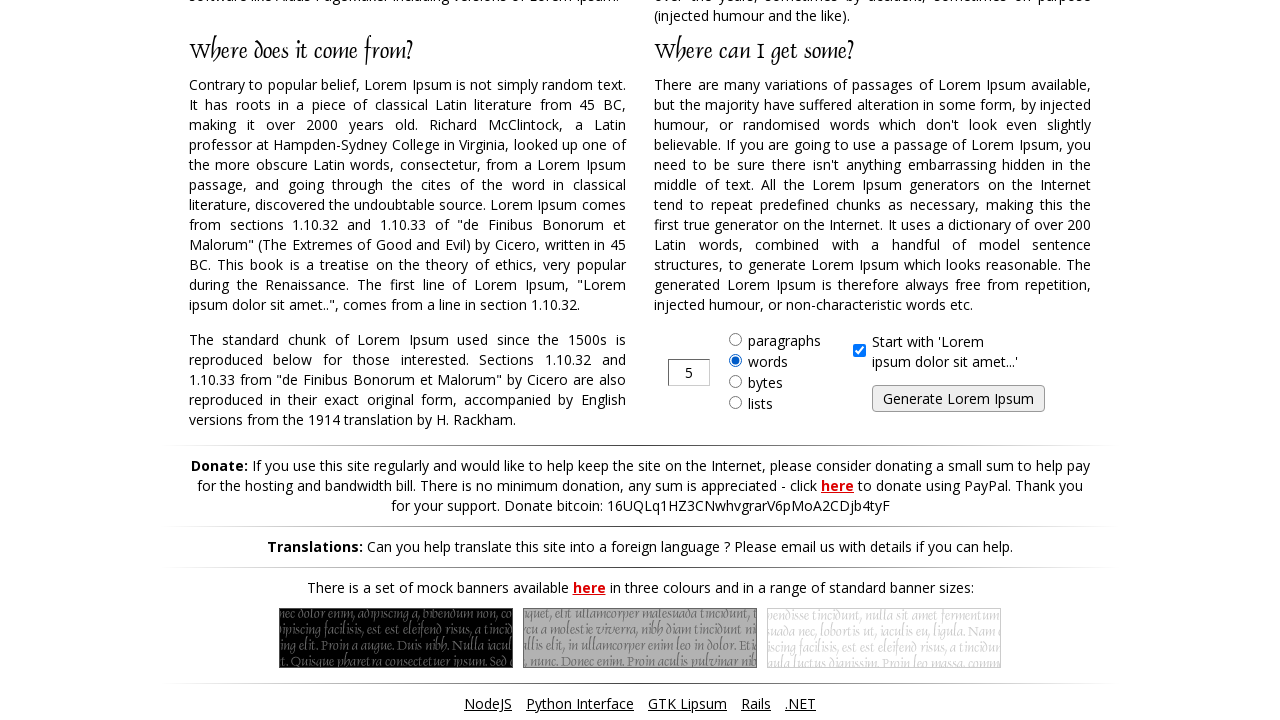

Cleared the amount field on input#amount
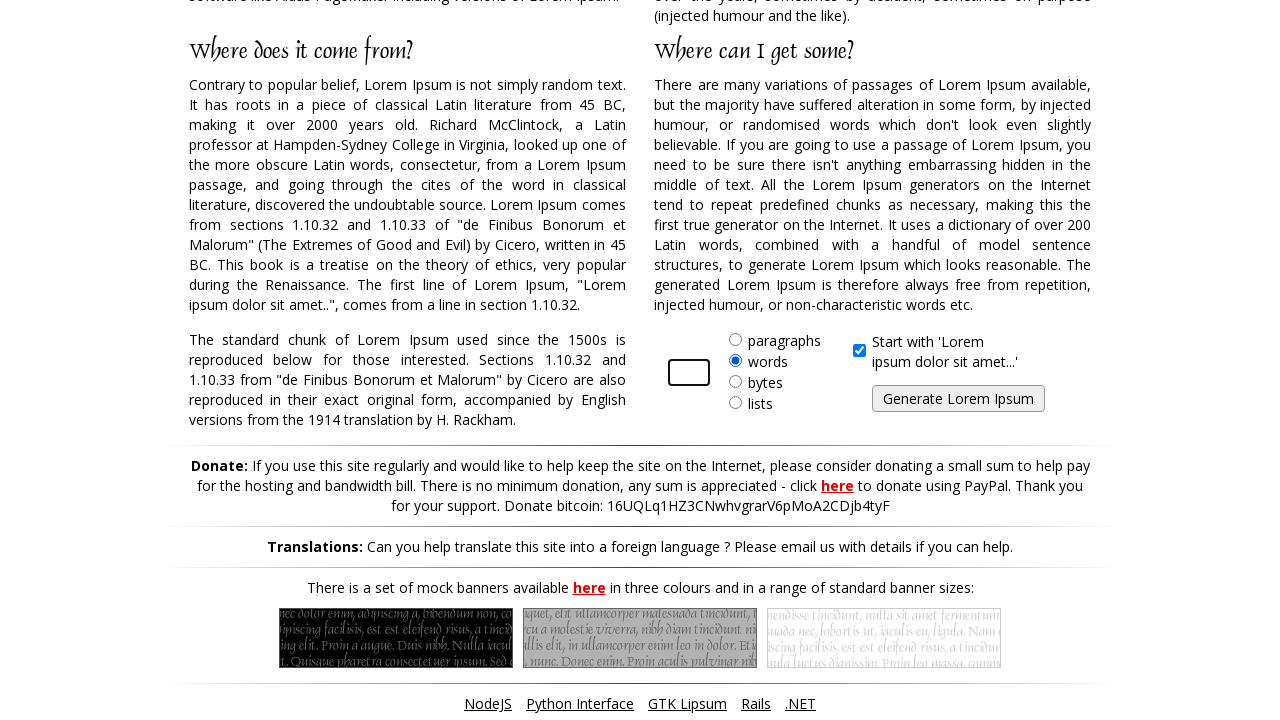

Entered -1 in the amount field on input#amount
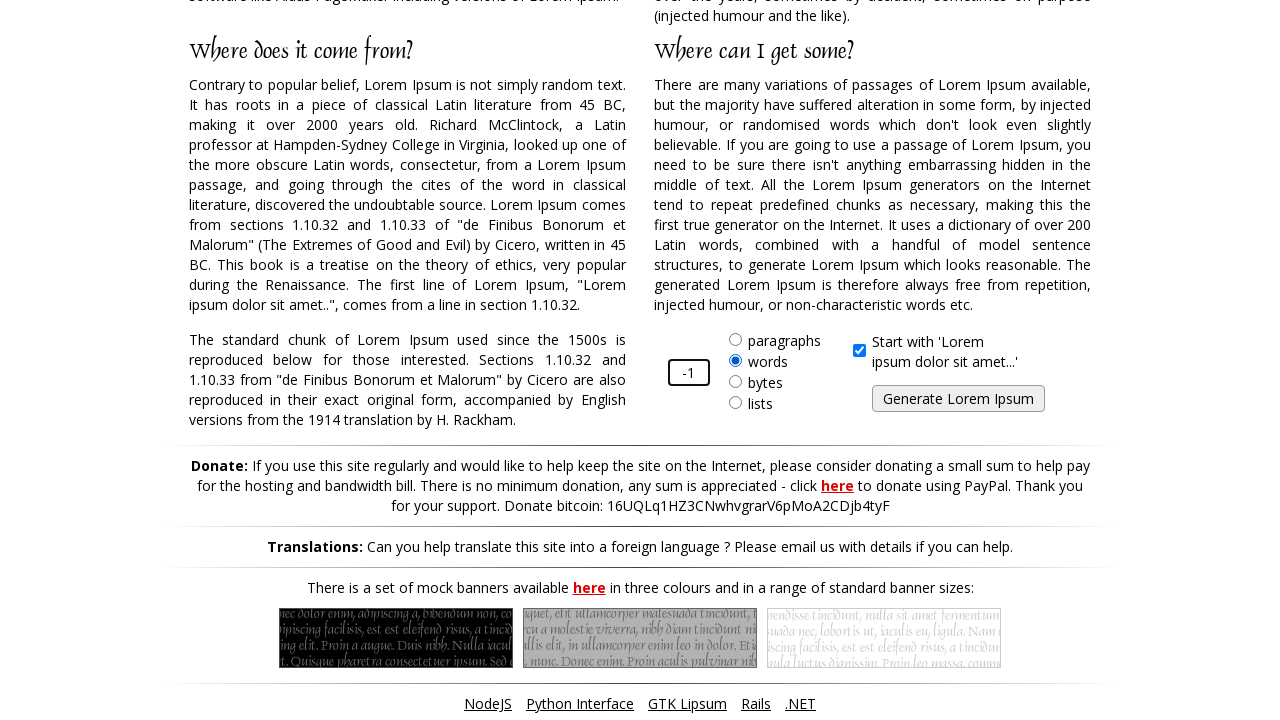

Clicked generate button at (958, 399) on input#generate
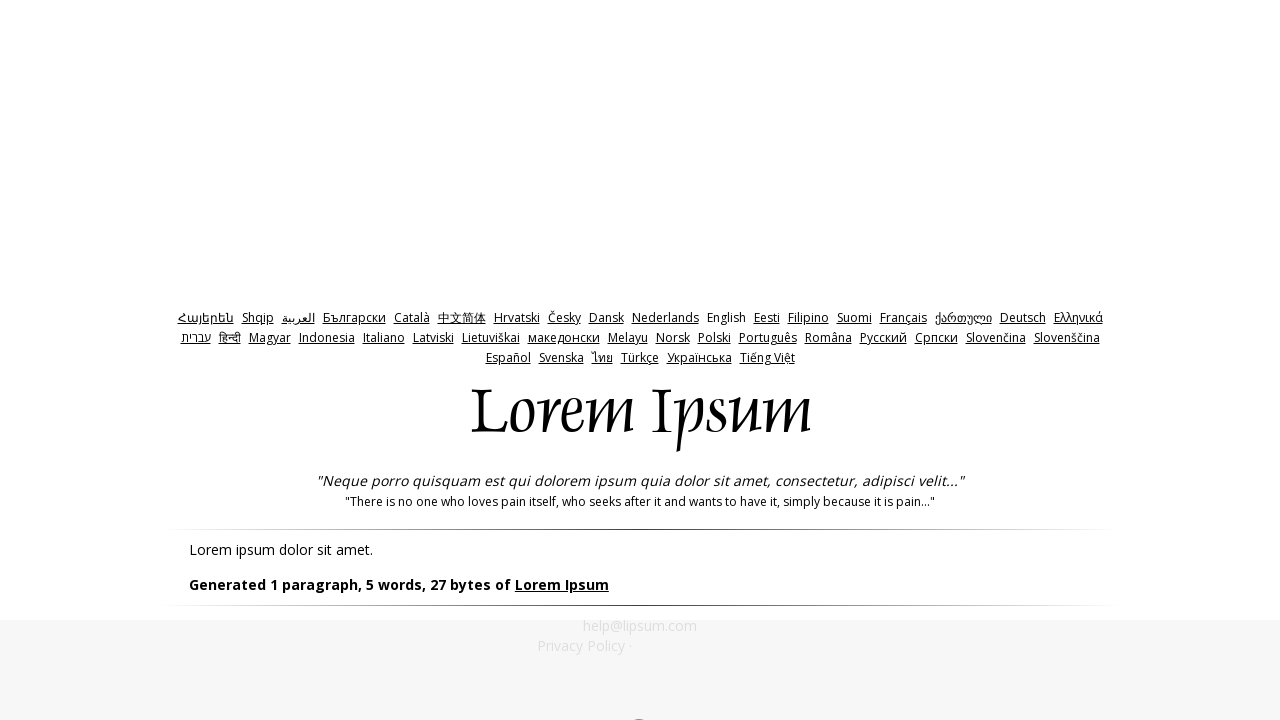

Lorem Ipsum text generated and displayed (default 5 words generated for -1 input)
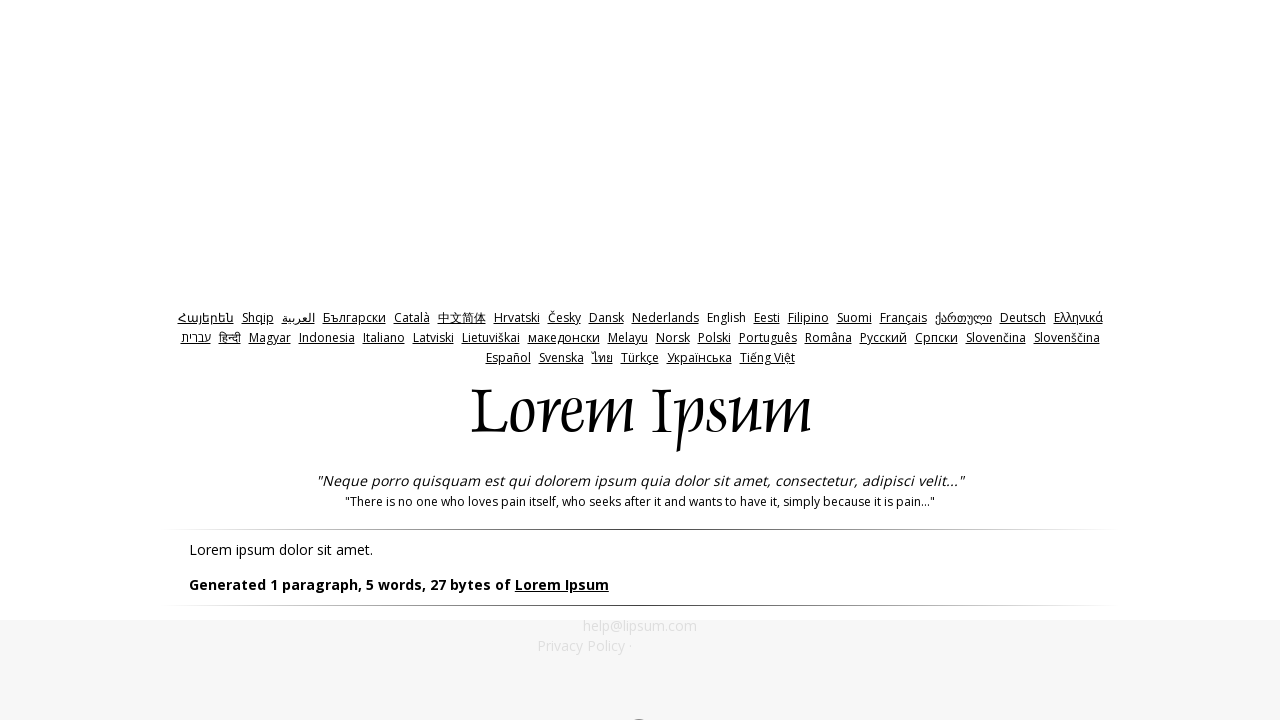

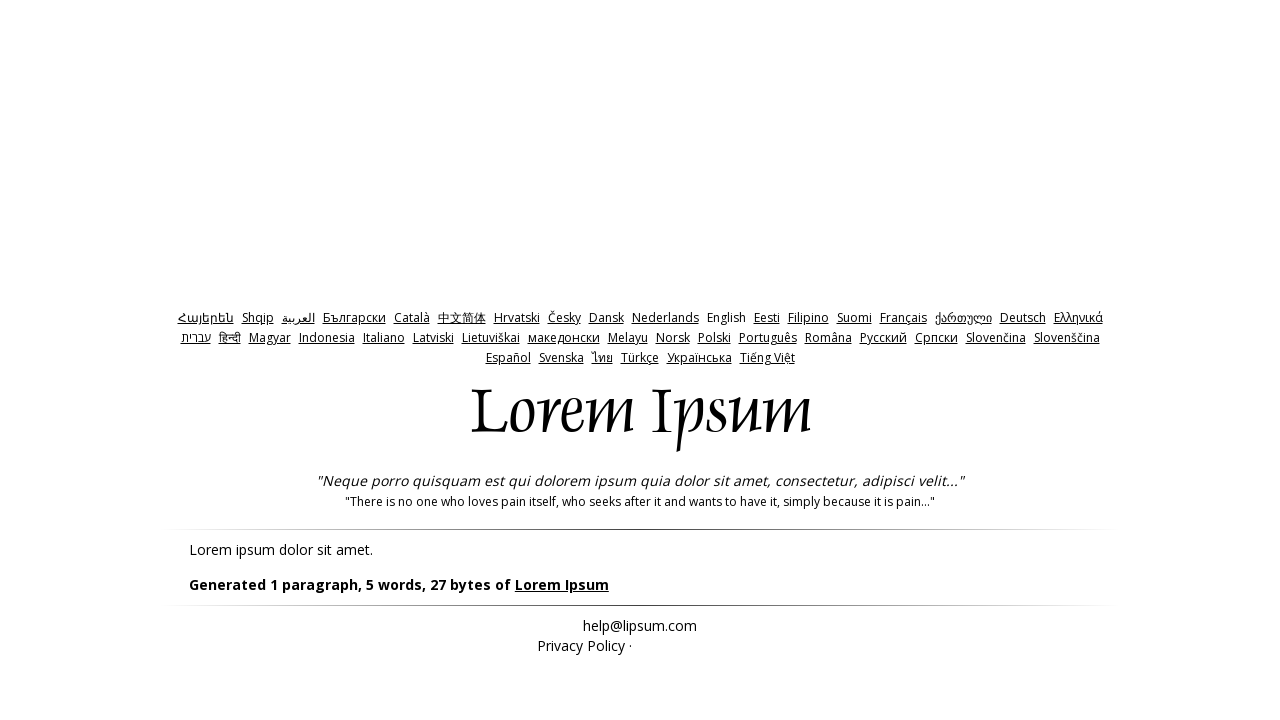